Tests language switching on semver.org by clicking the Indonesian language link and verifying the page content changes

Starting URL: https://semver.org/

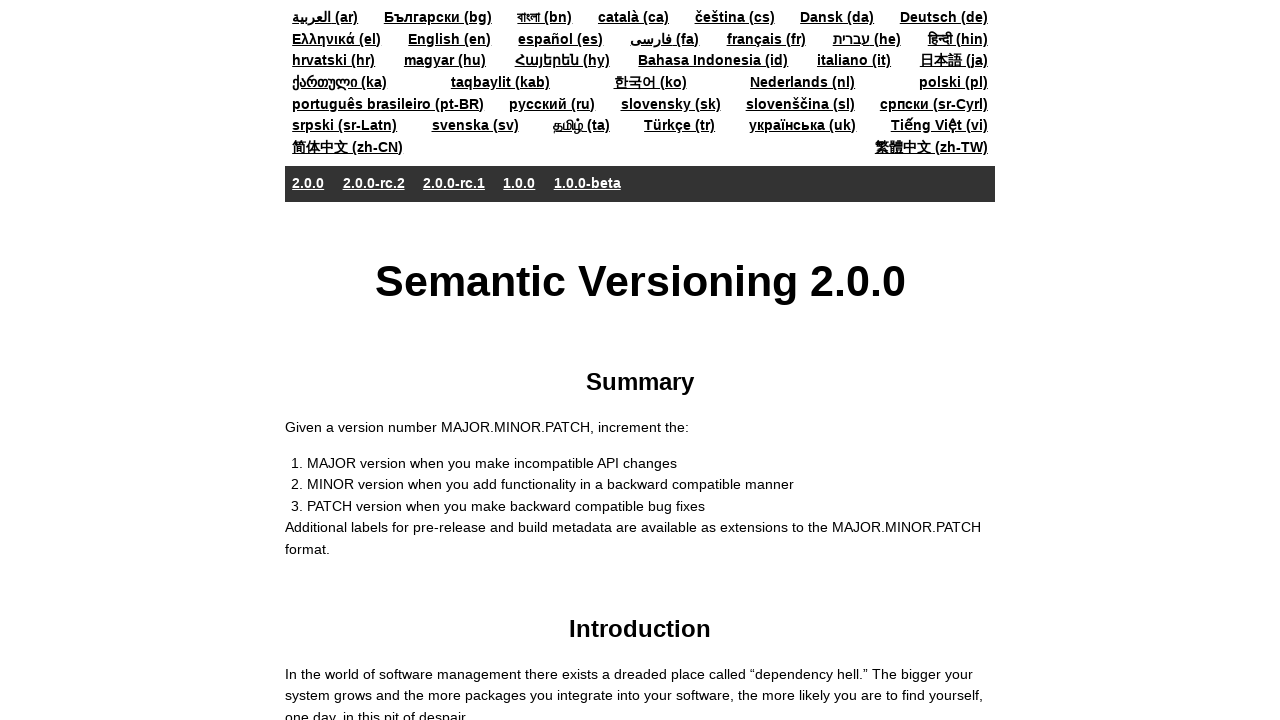

Clicked Indonesian language link (Bahasa Indonesia) at (713, 60) on text=Bahasa Indonesia (id)
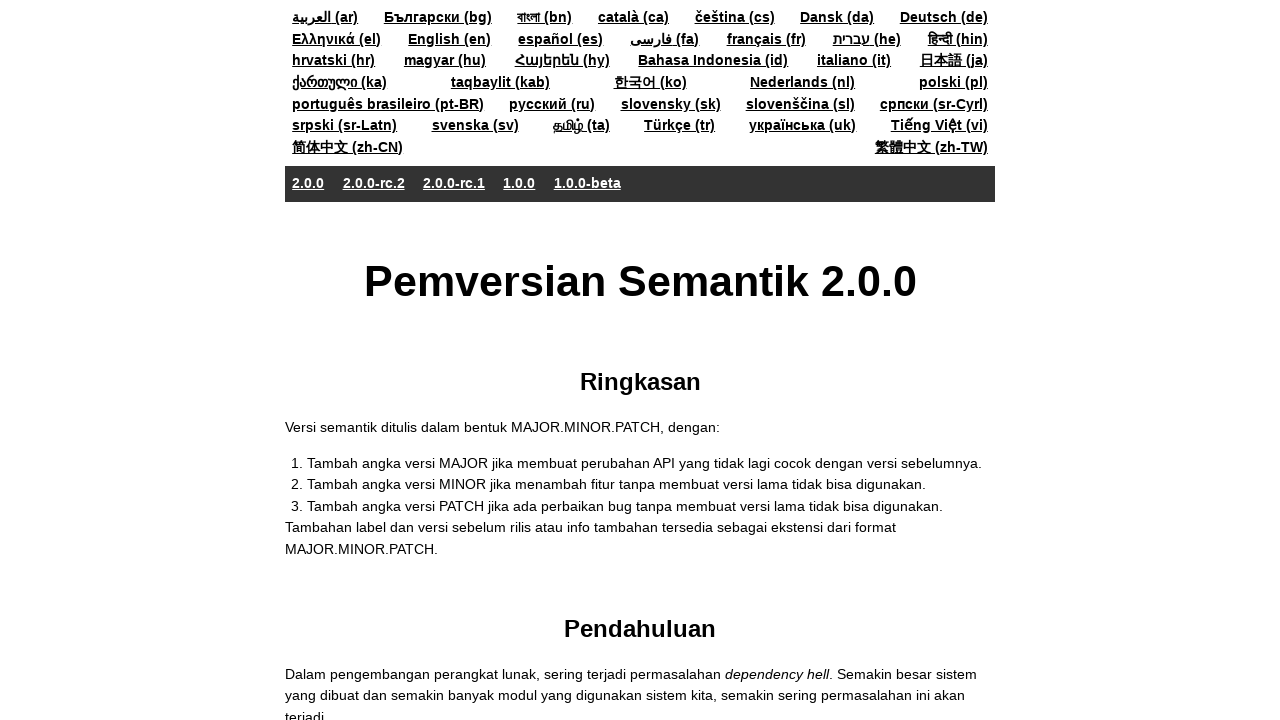

Waited for Indonesian page content to load (#spec h2)
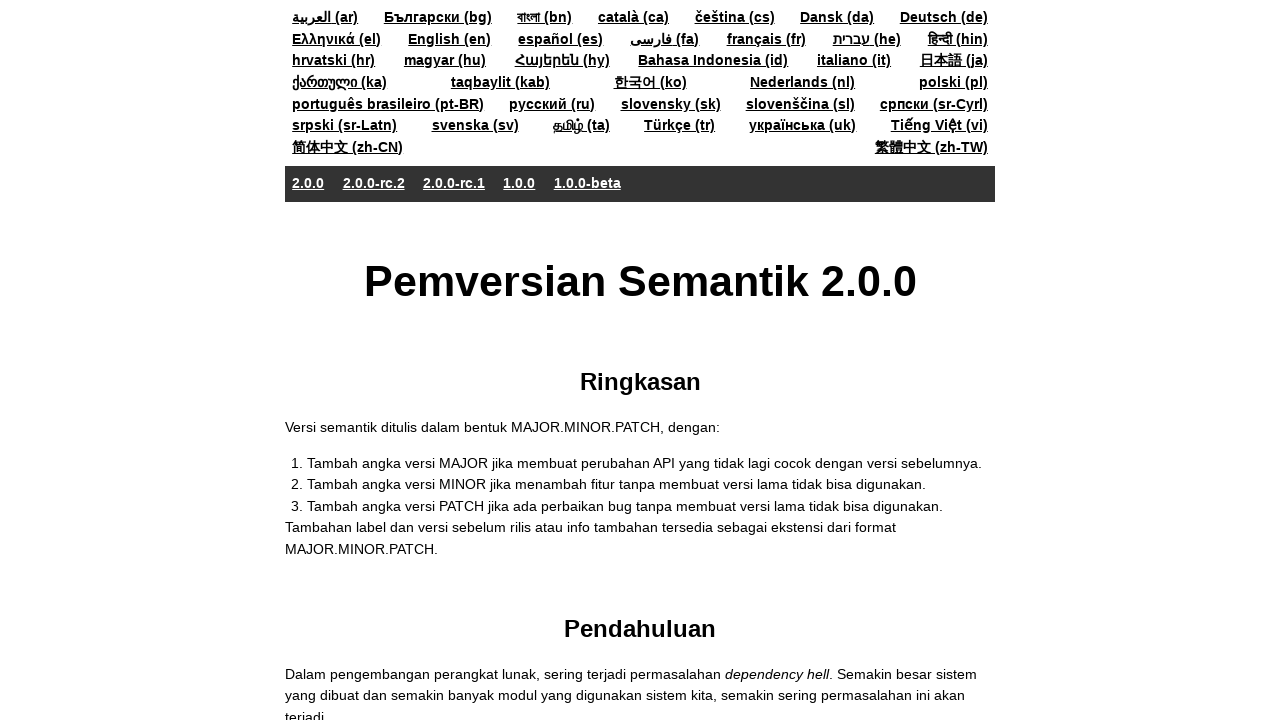

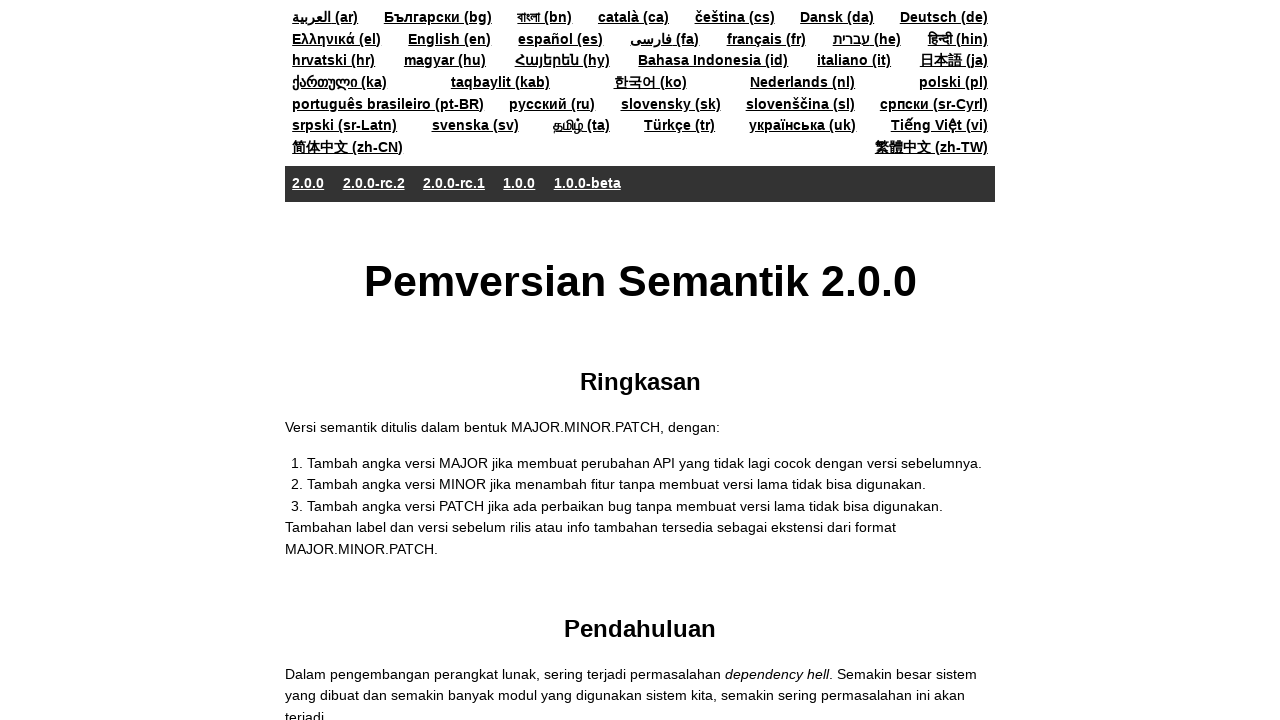